Tests the Contact Us form on posiv.org.uk by clicking the Contact Us button, filling in all required fields (first name, last name, email, subject, description), and submitting the form.

Starting URL: https://posiv.org.uk/

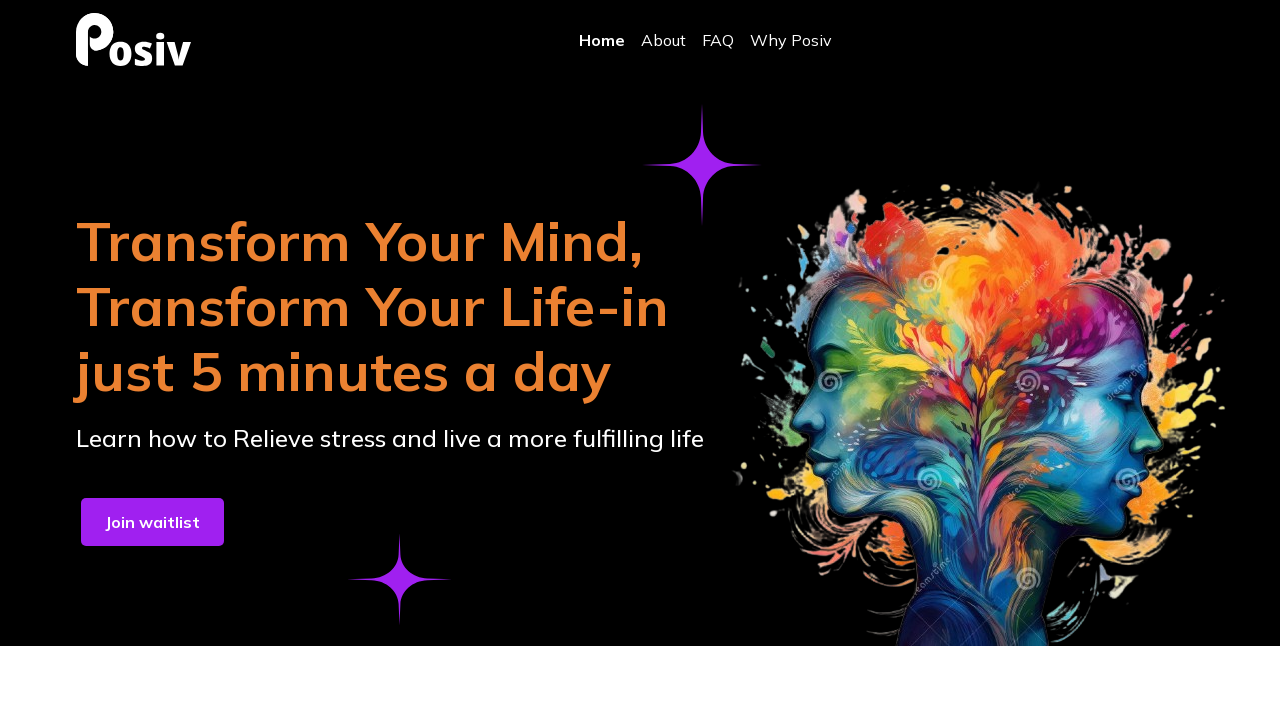

Clicked Contact Us button at (743, 614) on internal:role=button[name="Contact Us"i]
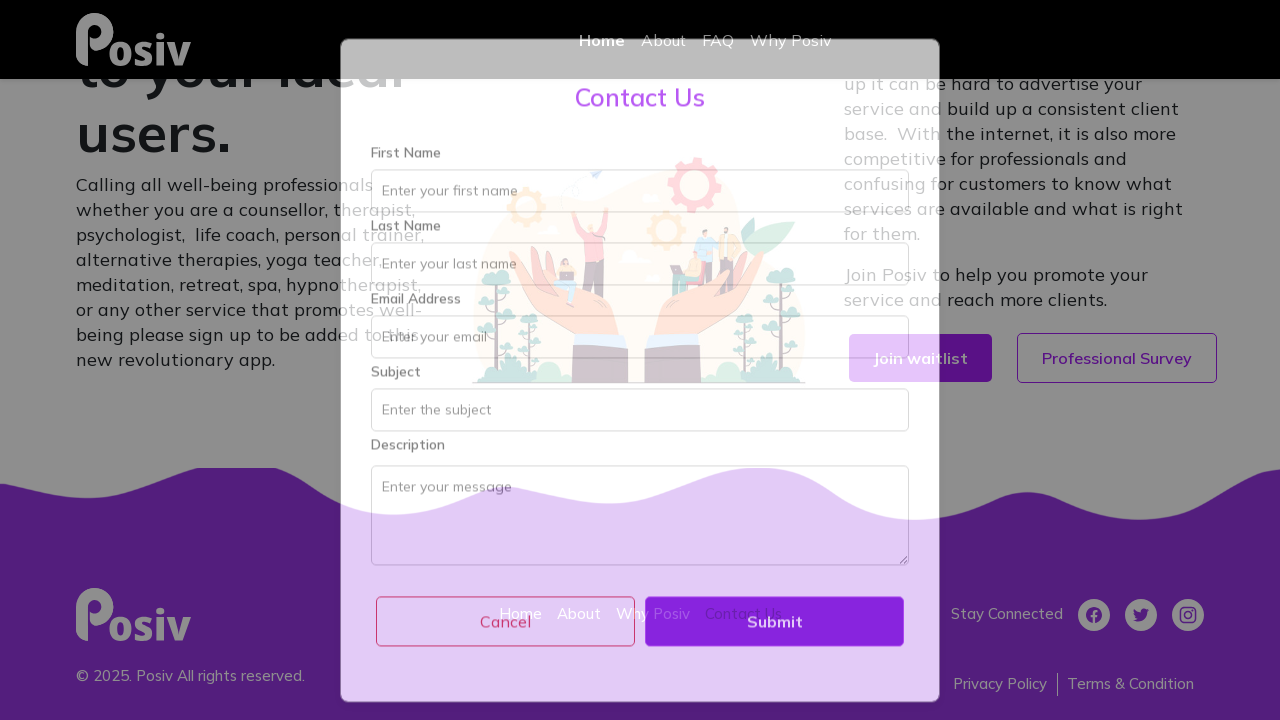

Filled first name field with 'Michael' on internal:attr=[placeholder="Enter your first name"i]
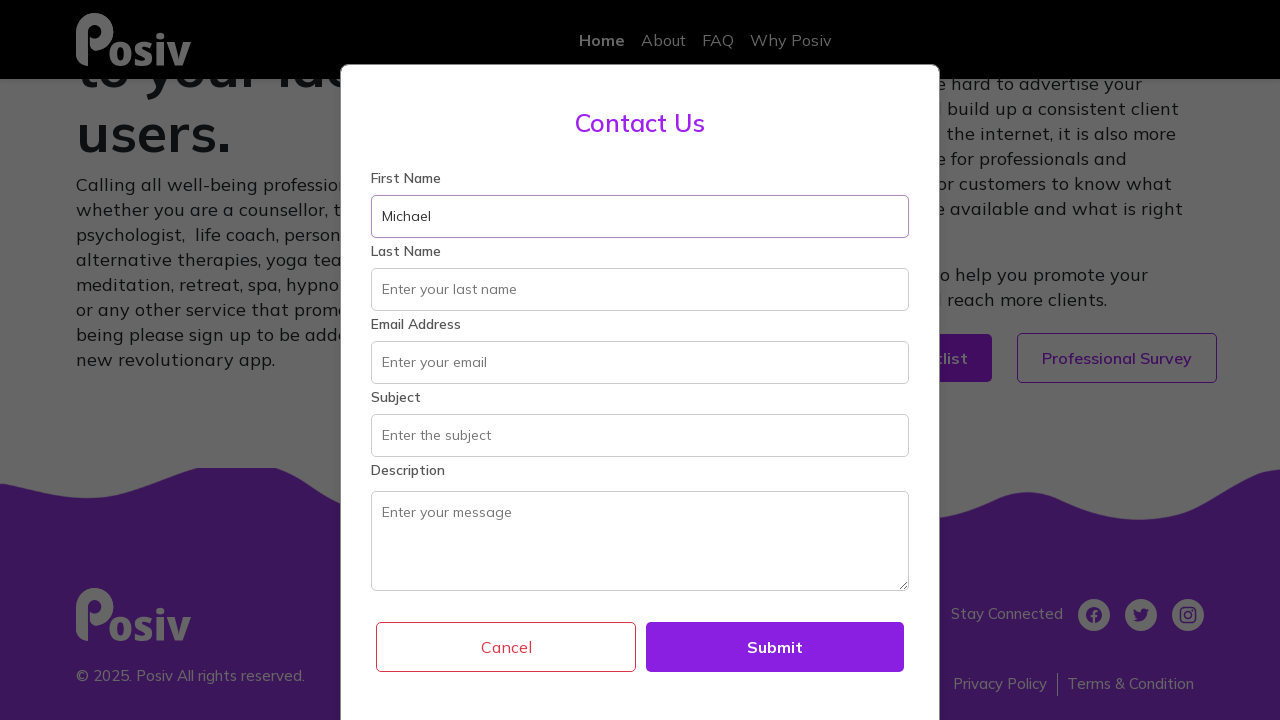

Filled last name field with 'Thompson' on internal:attr=[placeholder="Enter your last name"i]
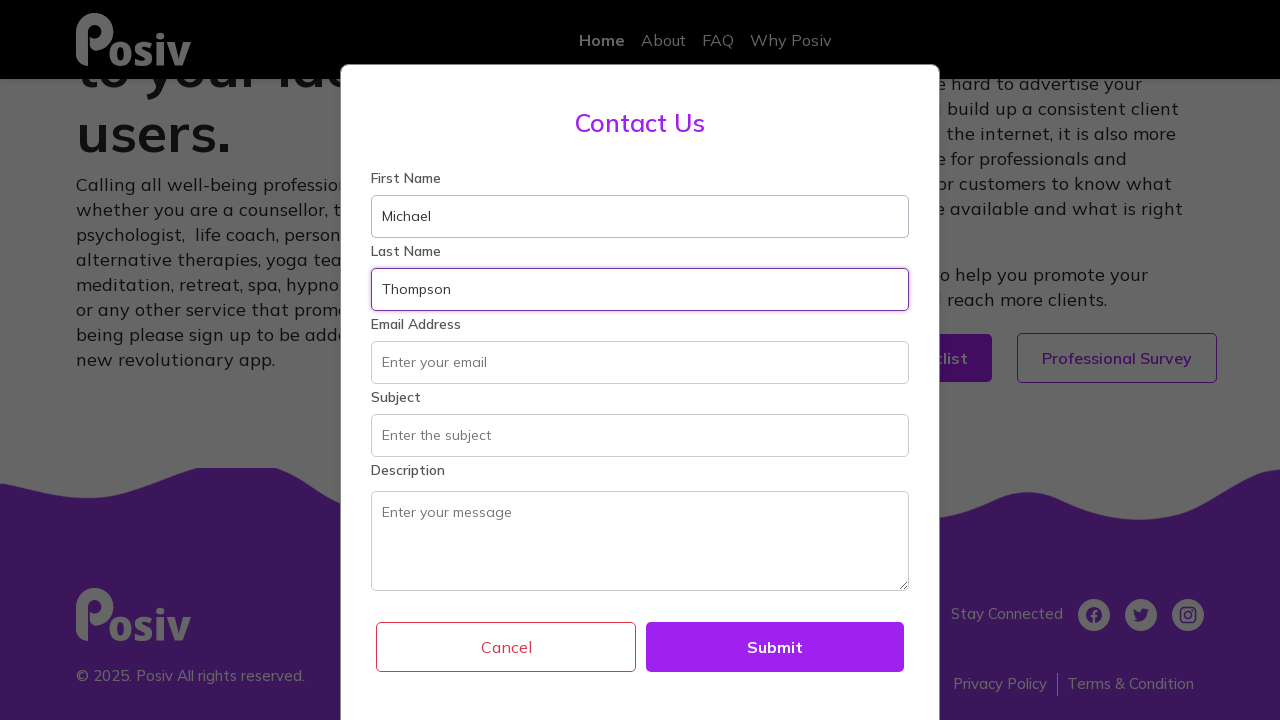

Filled email field with 'michael.thompson@example.com' on internal:role=textbox[name="Enter your email"i]
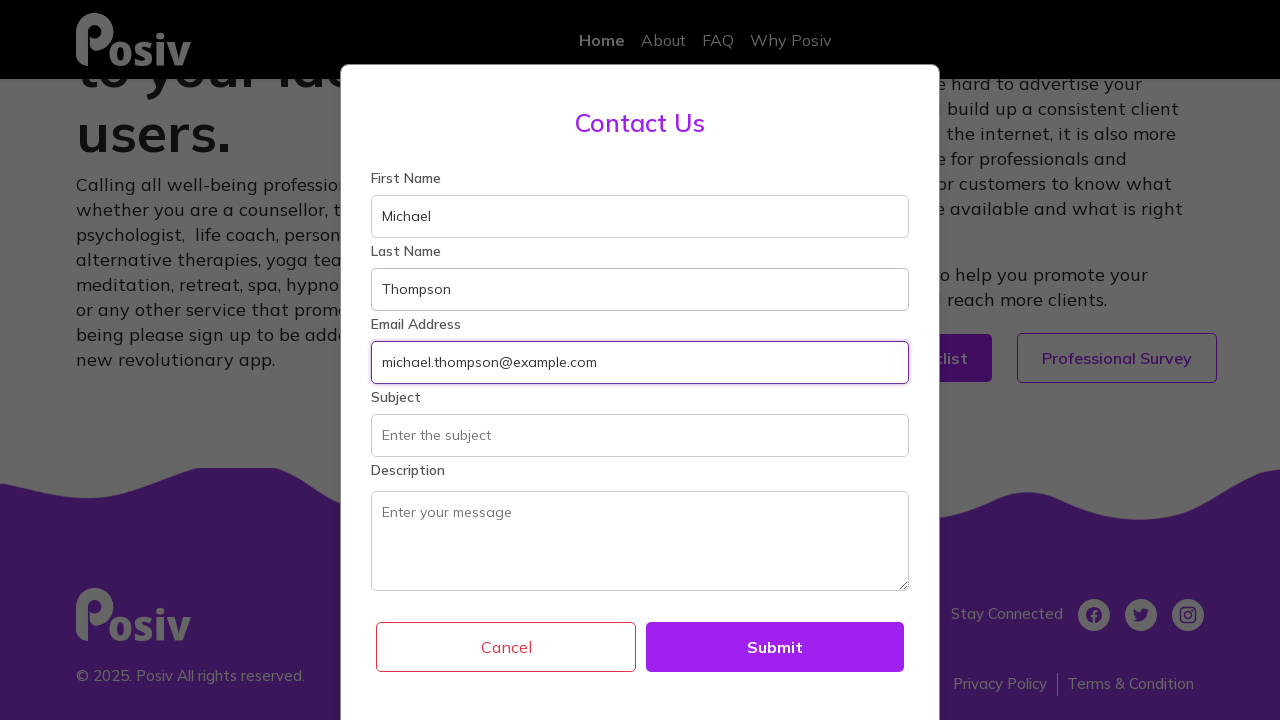

Filled subject field with 'General Inquiry' on internal:attr=[placeholder="Enter the subject"i]
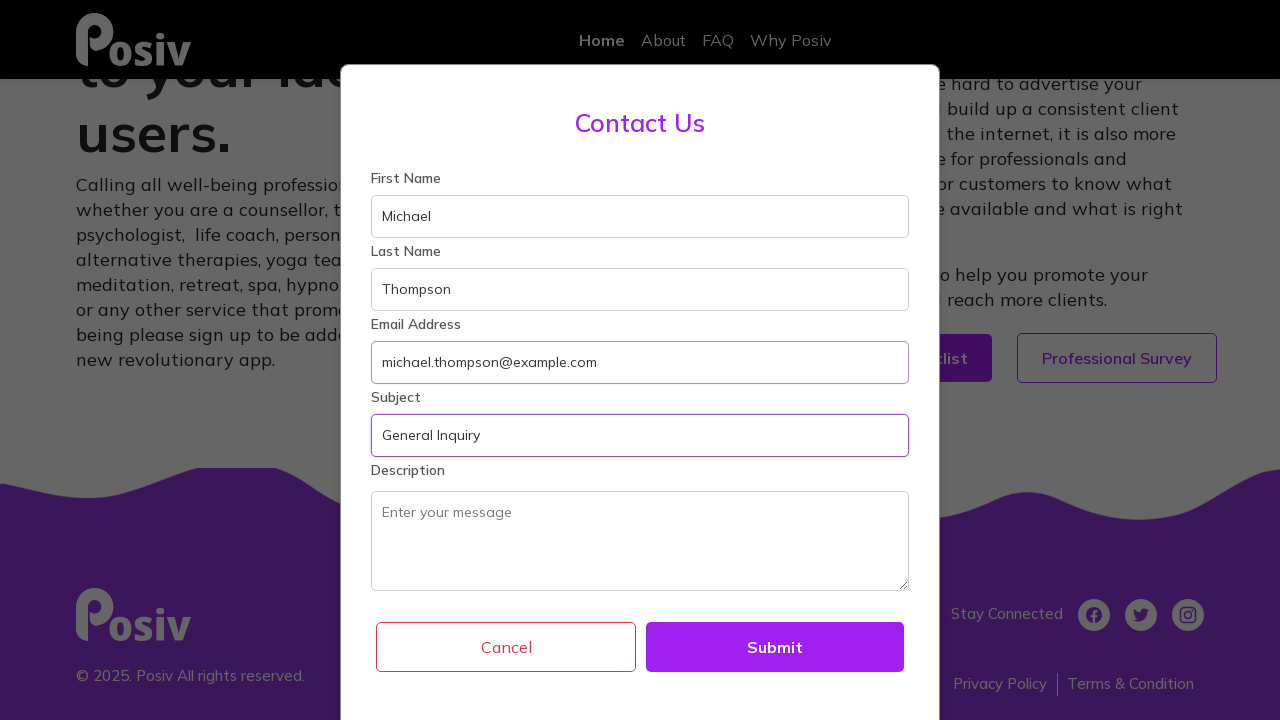

Filled description field with inquiry message on internal:label="Description"i
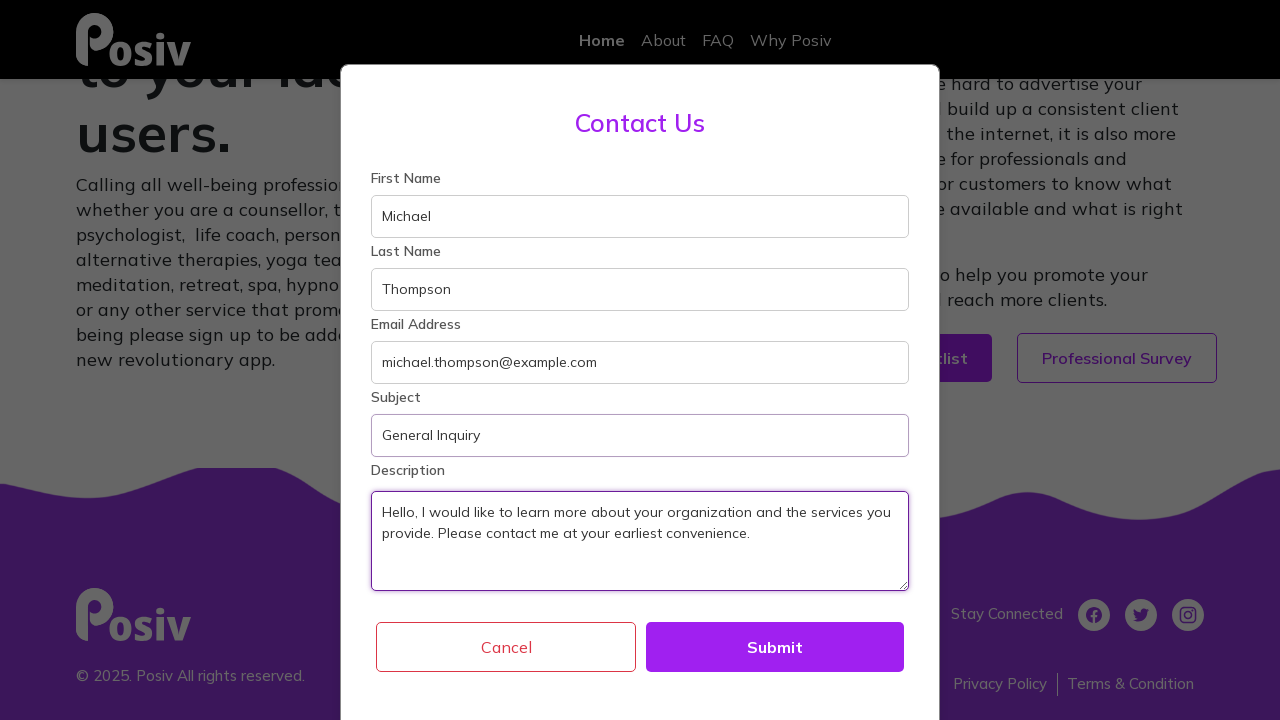

Clicked Submit button to submit contact form at (775, 647) on internal:role=button[name="Submit"i]
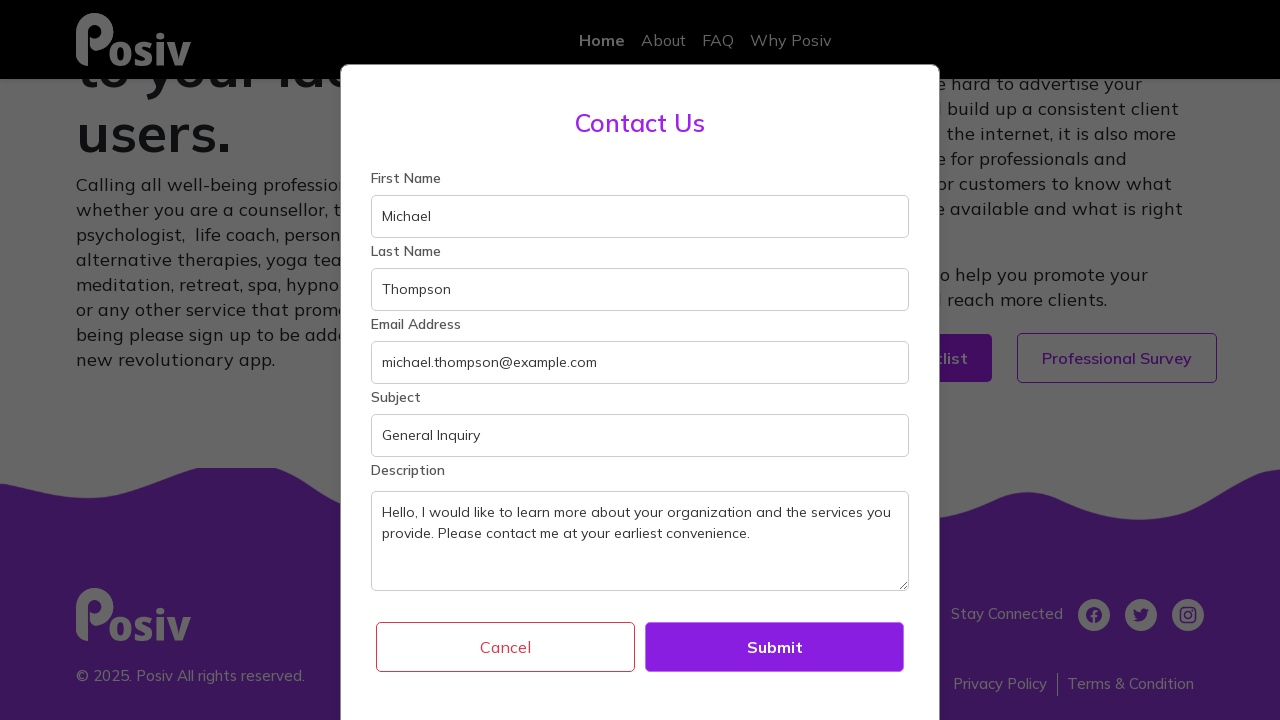

Waited 2 seconds for form submission to complete
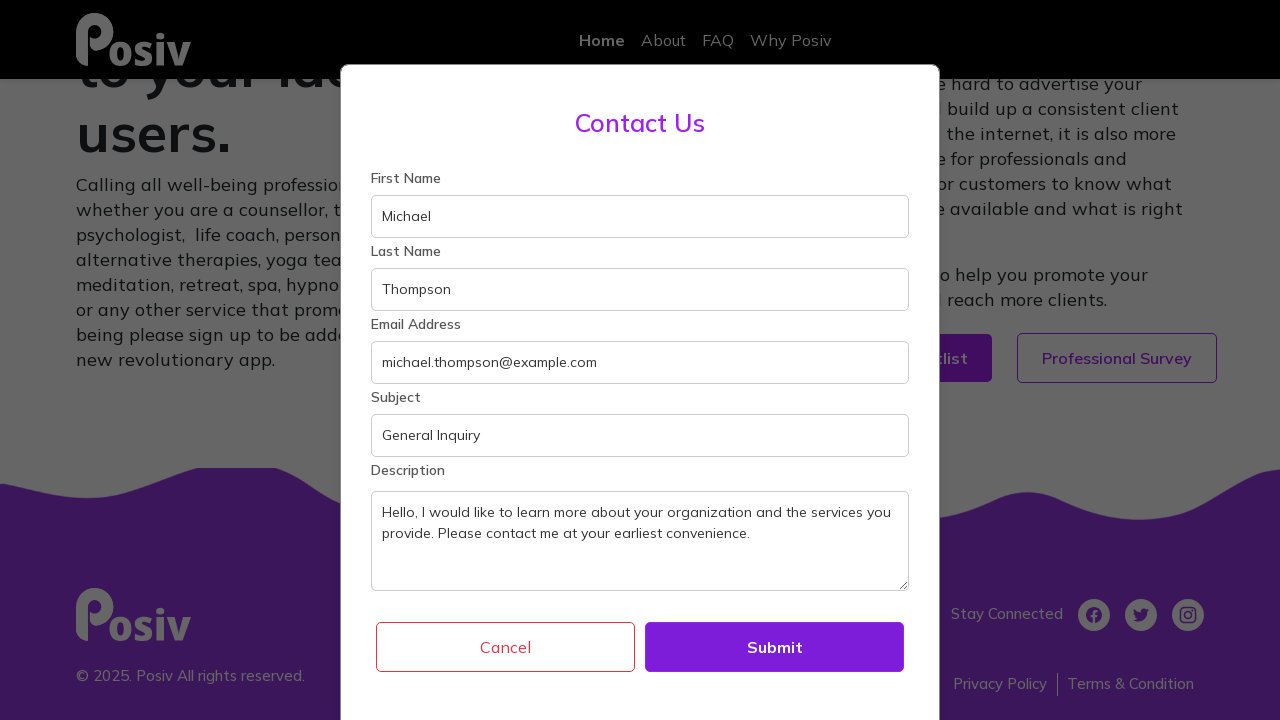

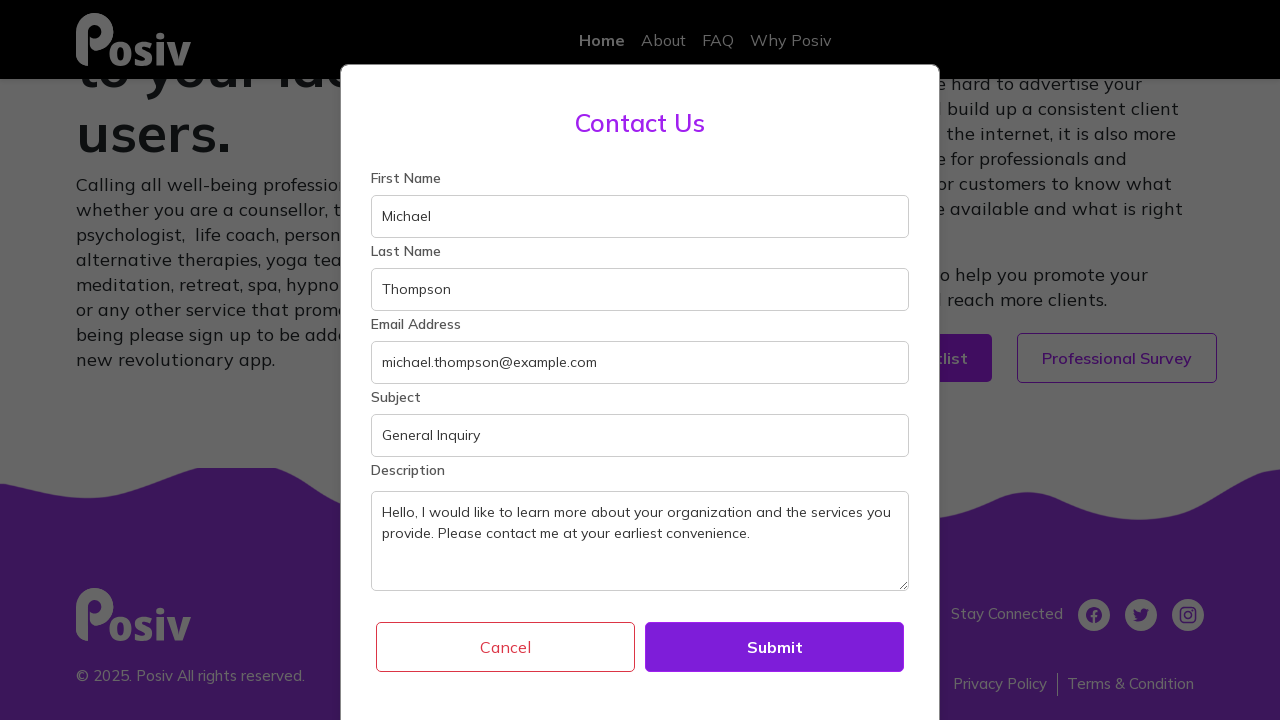